Tests keyboard modifier interactions by typing text with Shift key held down and performs a right-click context menu action on a download link

Starting URL: https://awesomeqa.com/practice.html

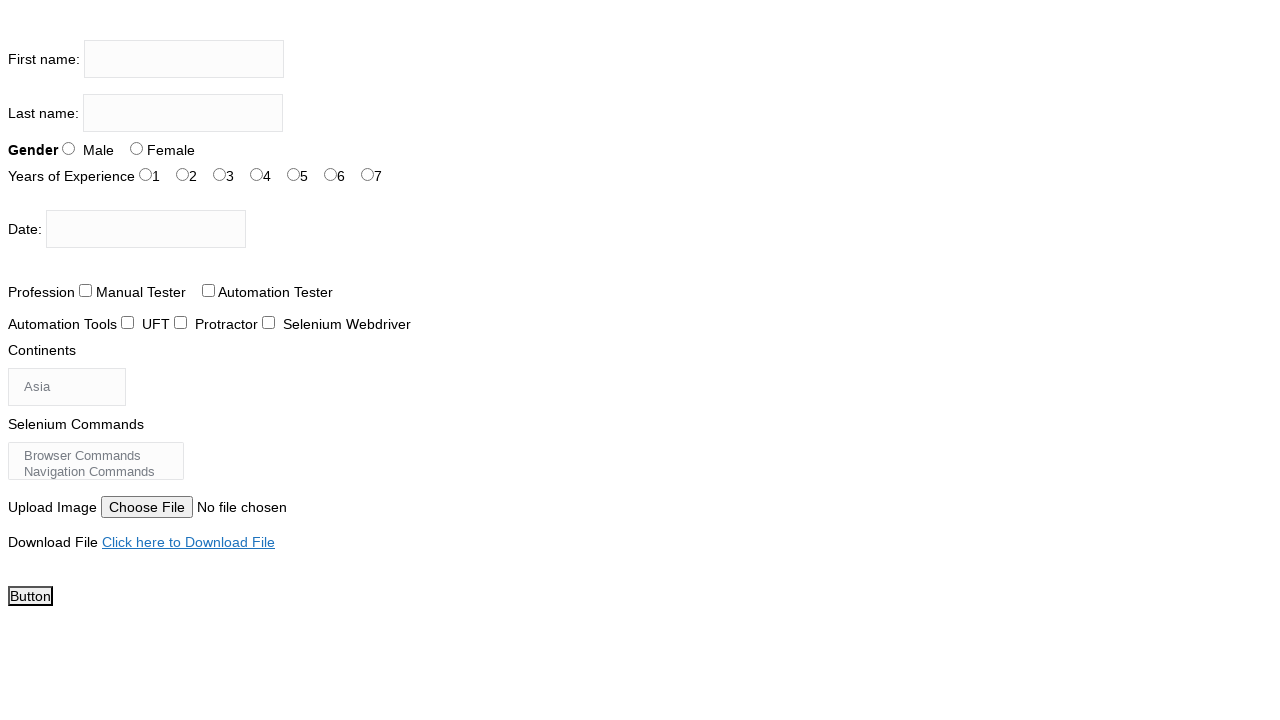

Located firstname input field
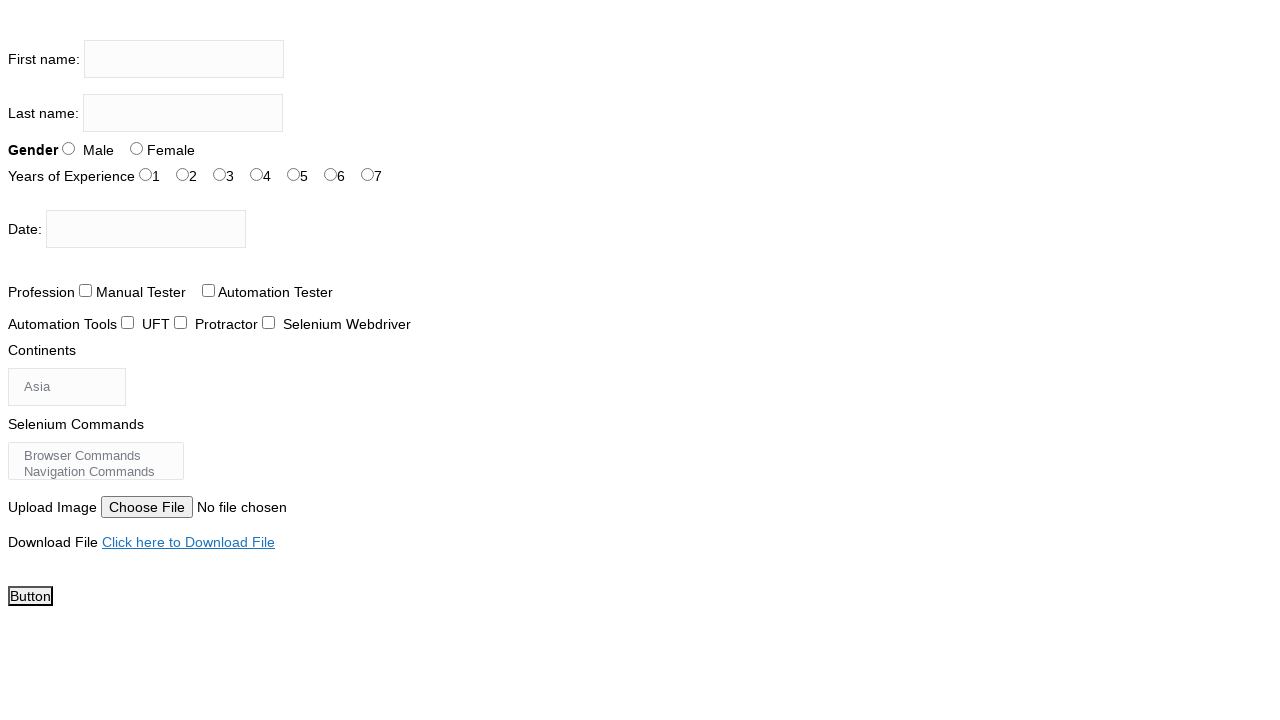

Pressed Shift key down
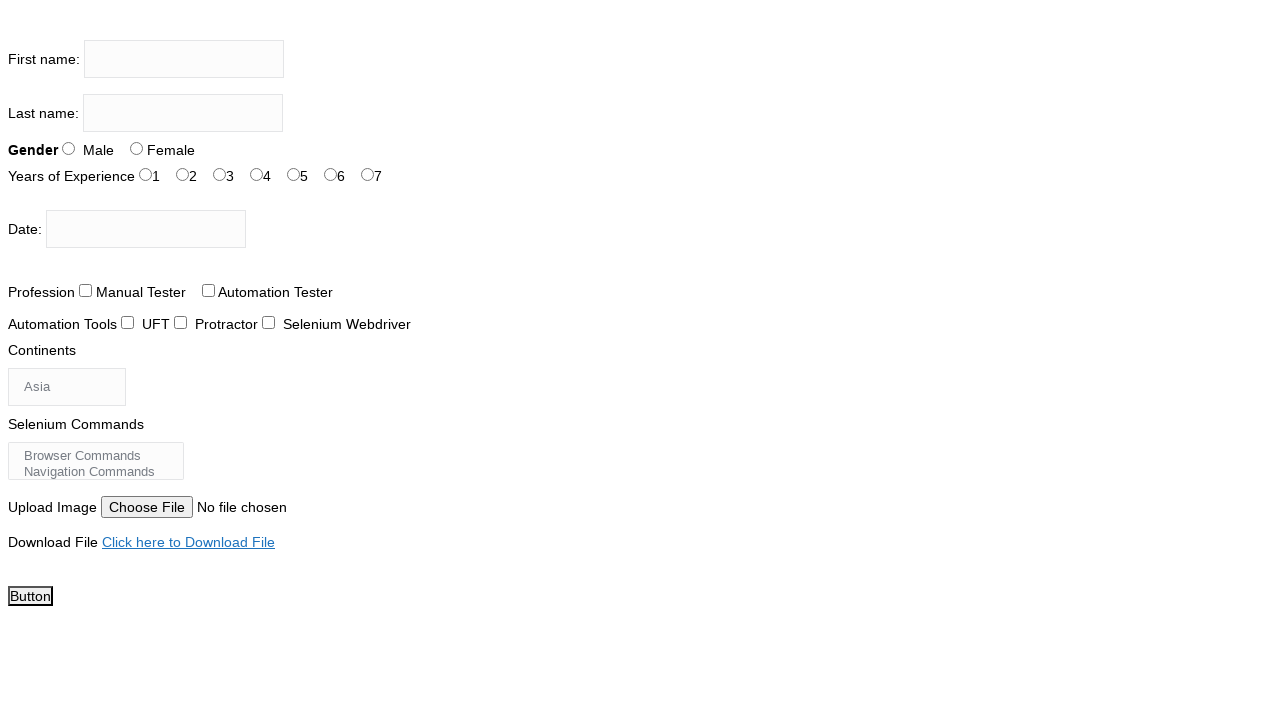

Cleared firstname input field on input[name='firstname']
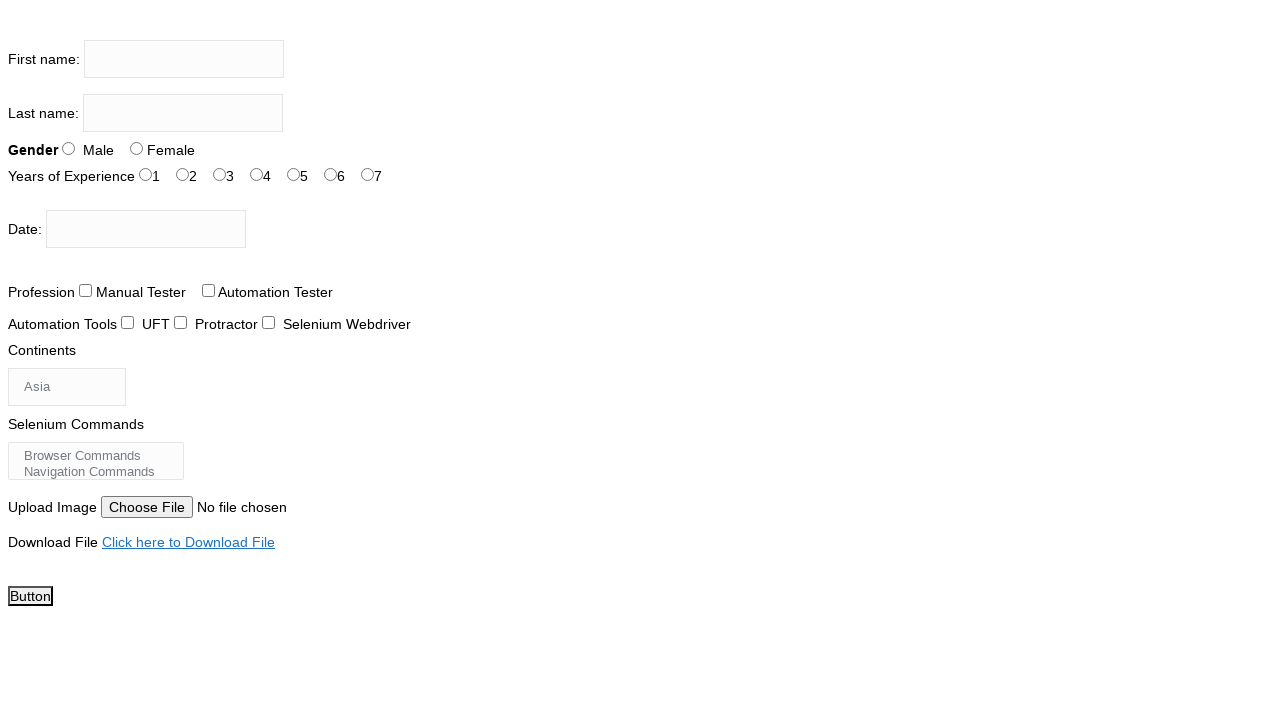

Typed 'thetestingacademy' with Shift key held (uppercase) on input[name='firstname']
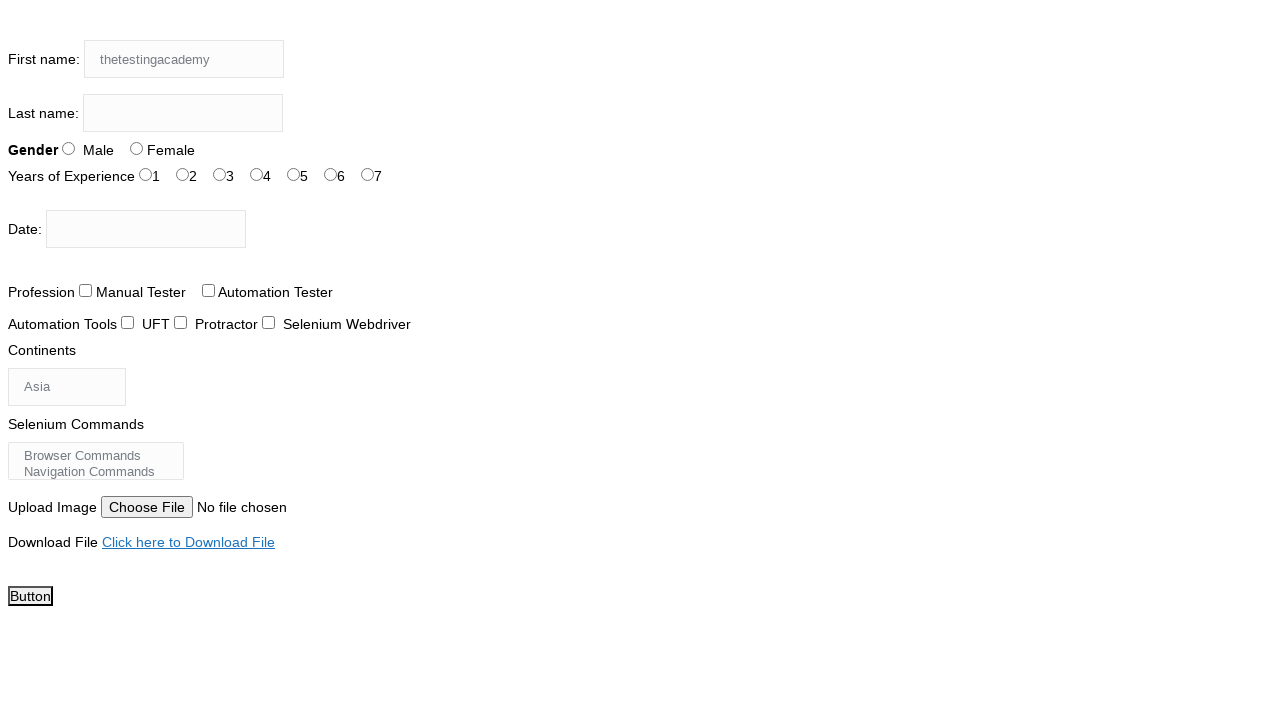

Released Shift key
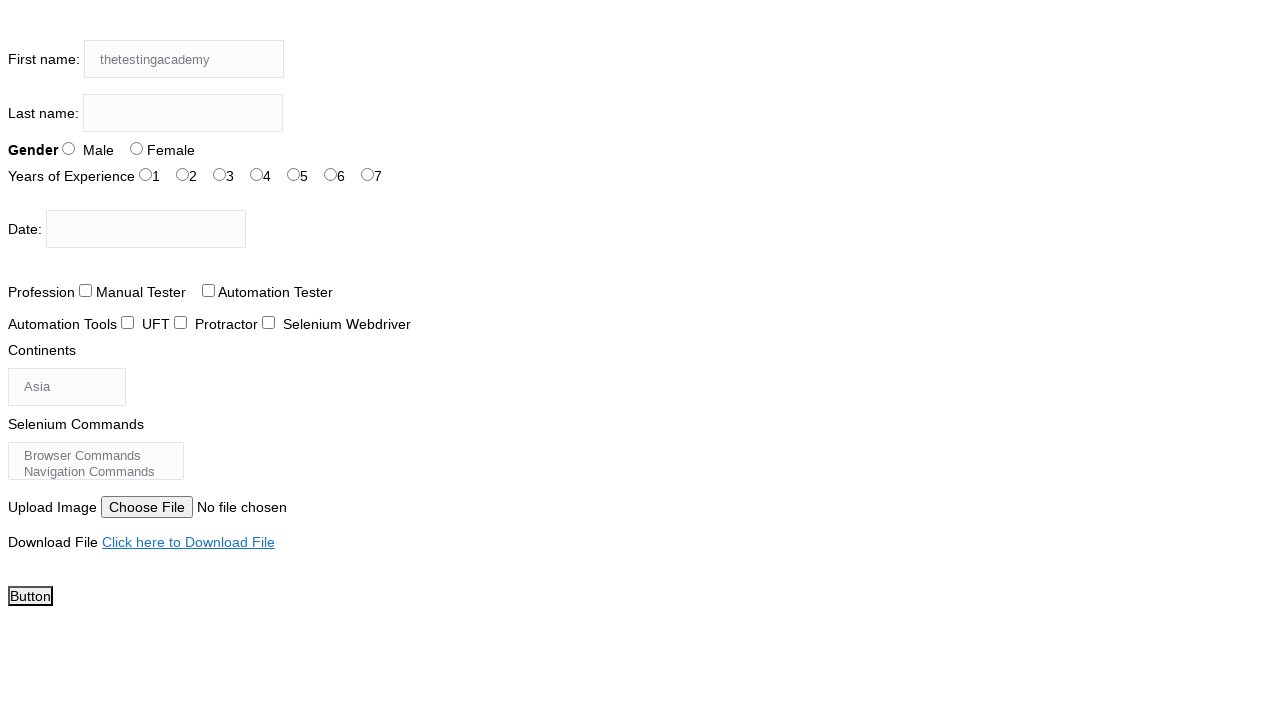

Located download file link
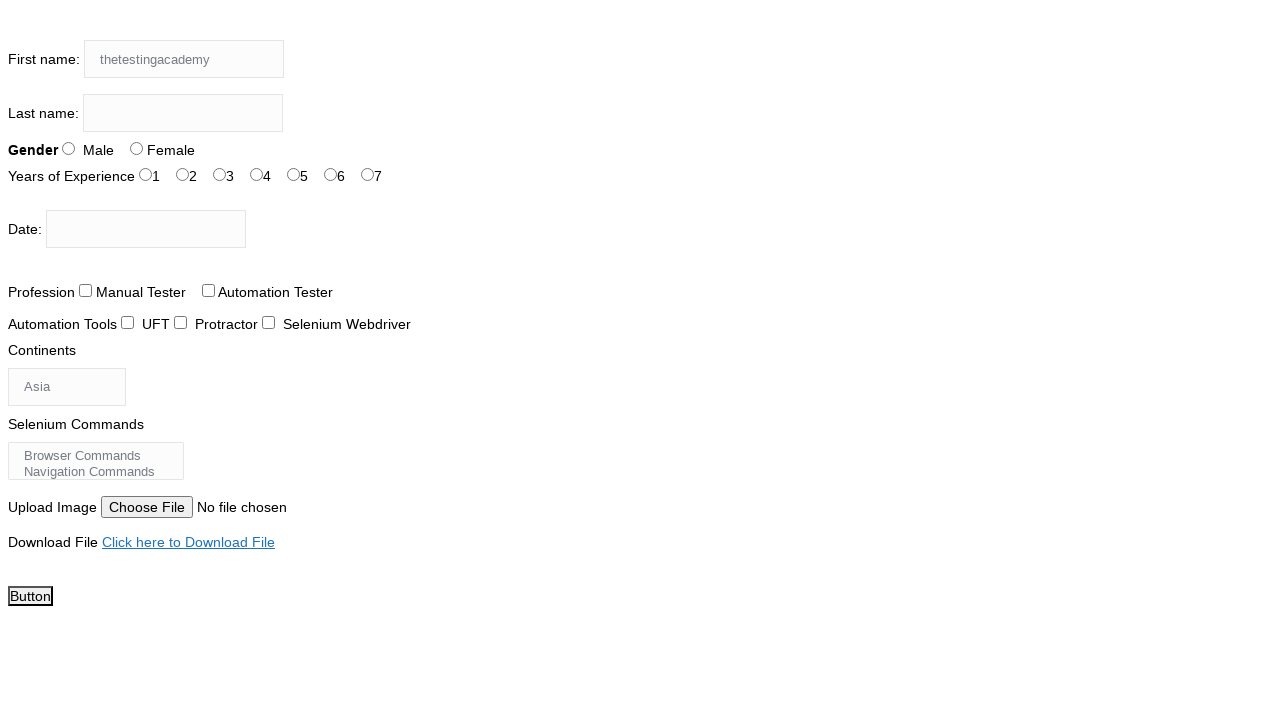

Right-clicked on download file link to open context menu at (188, 542) on xpath=//a[contains(text(),'Click here to Download File')]
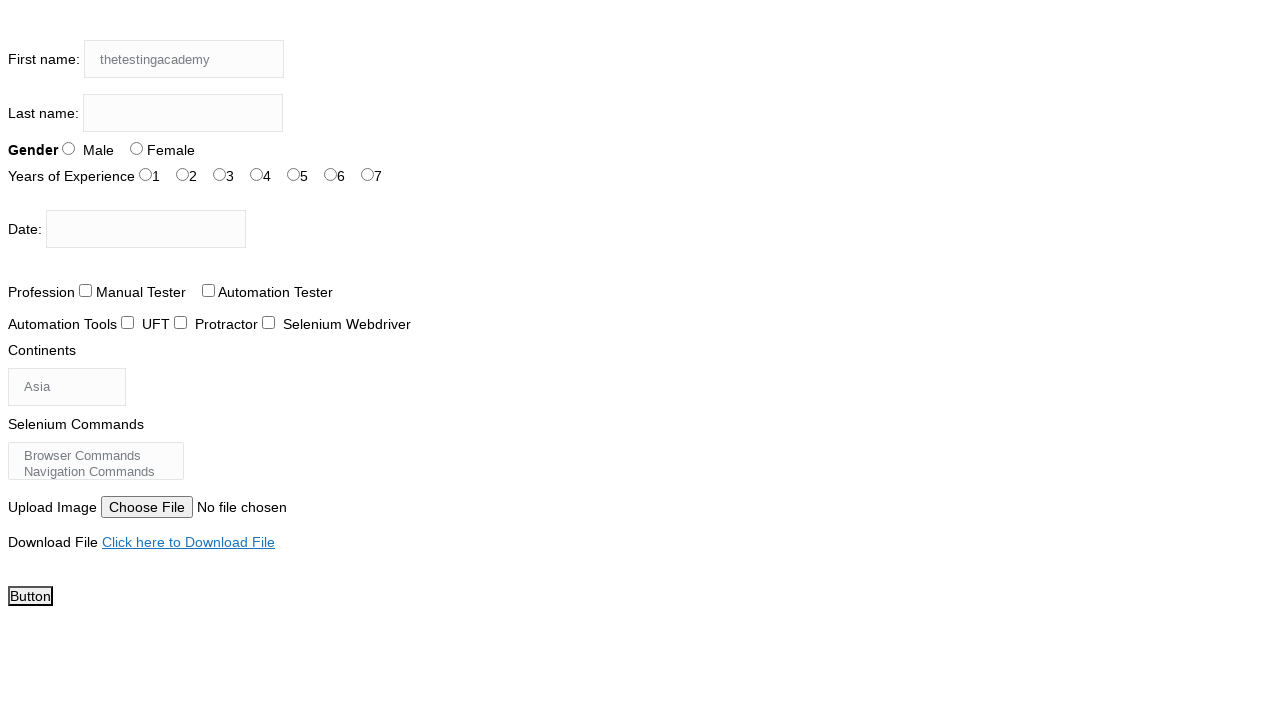

Waited 1000ms for context menu to appear
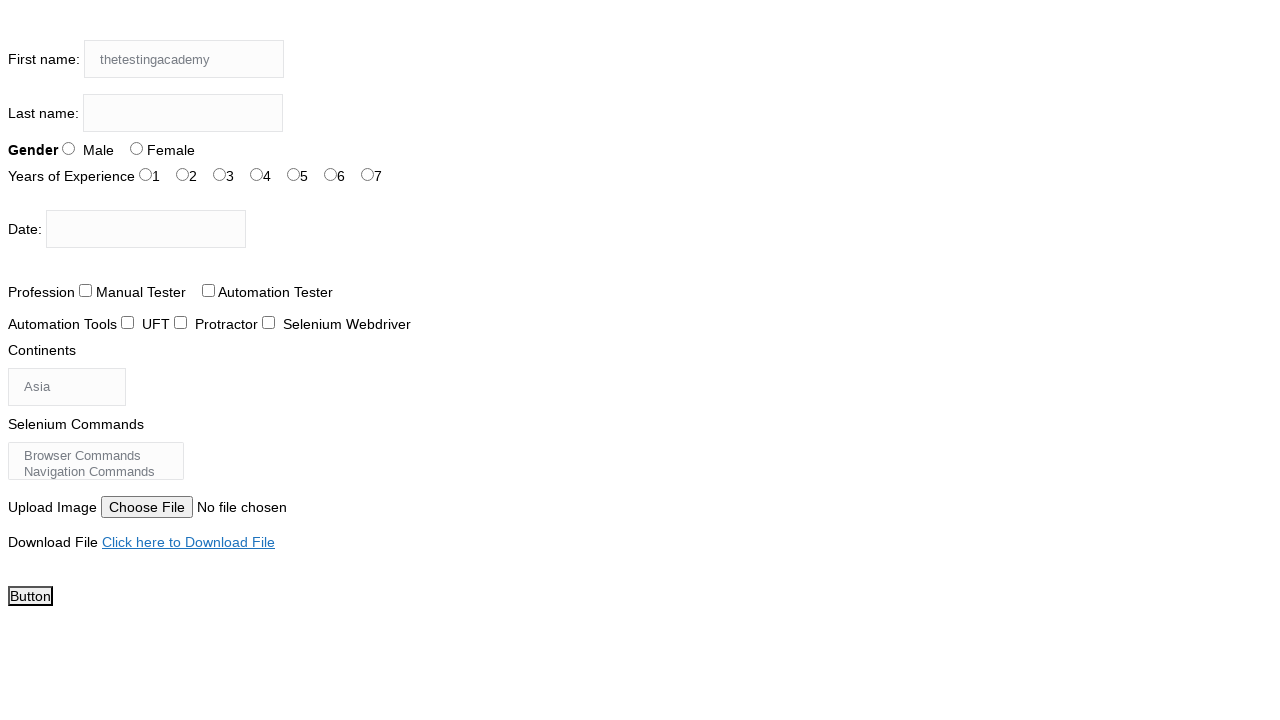

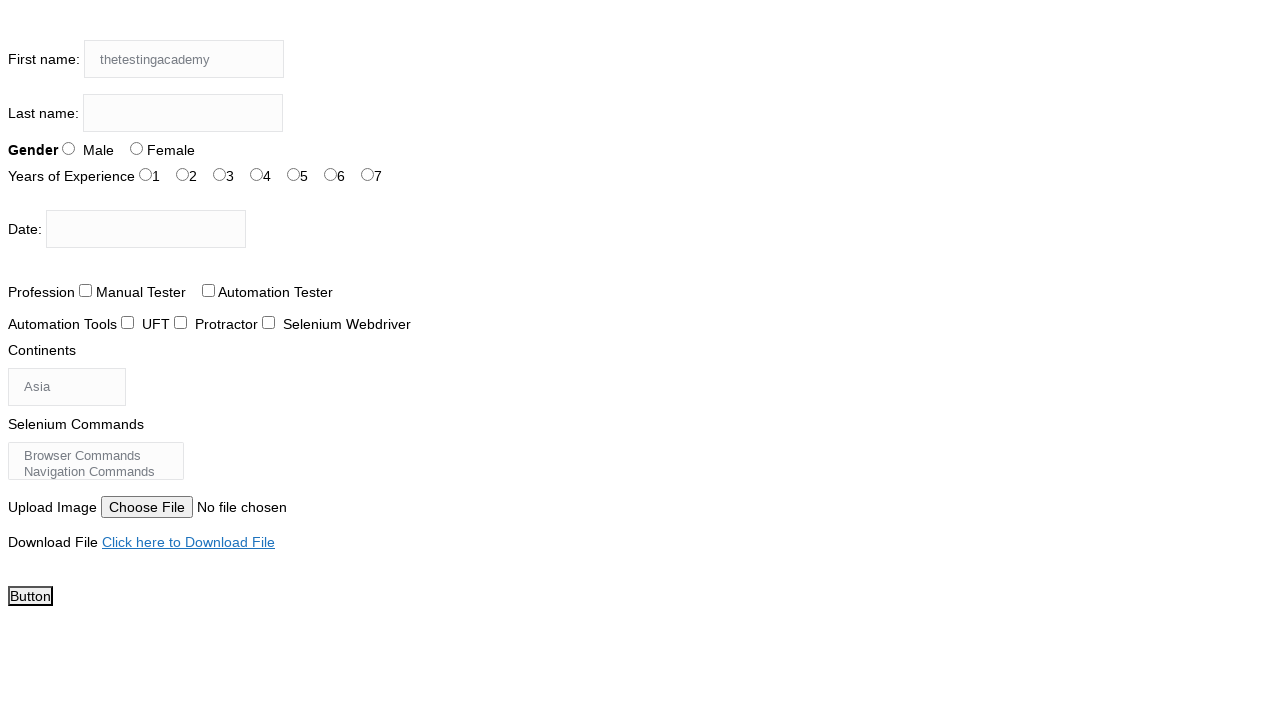